Tests window handling by clicking a link that opens a new window, switching to the new window, verifying the title changed to "New Window", and then switching back to the main window.

Starting URL: https://practice.cydeo.com/windows

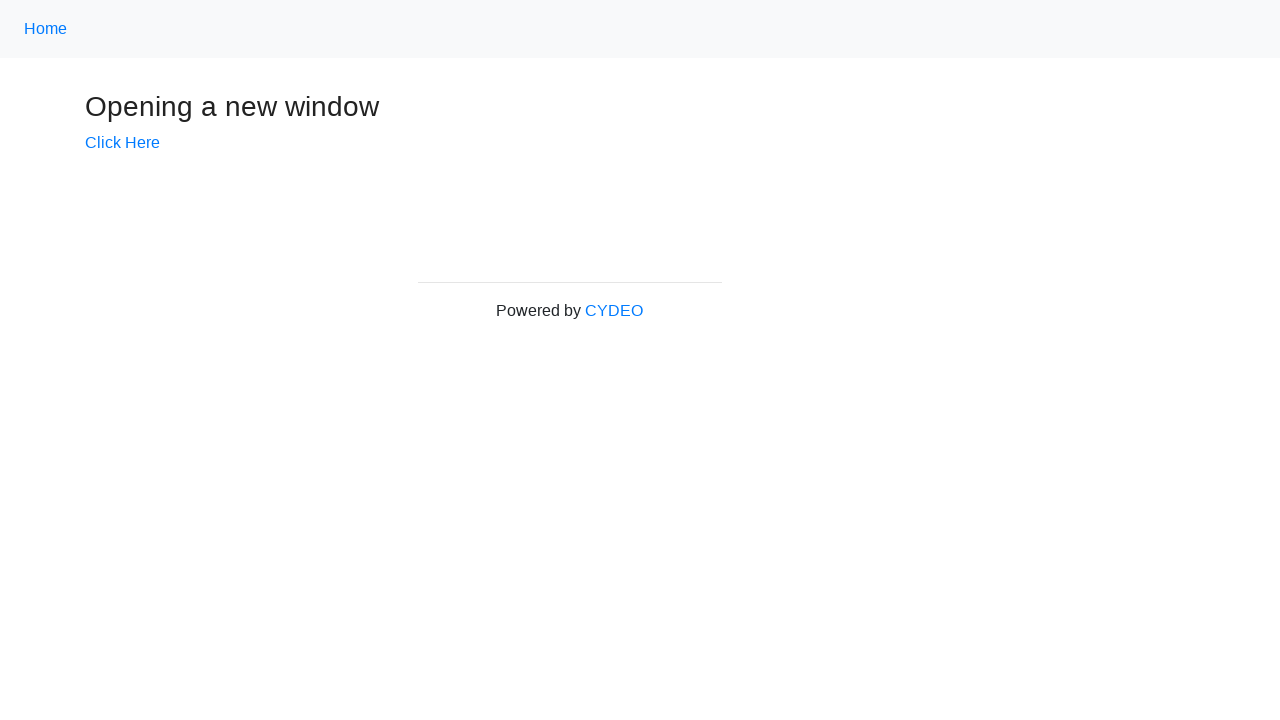

Verified initial page title is 'Windows'
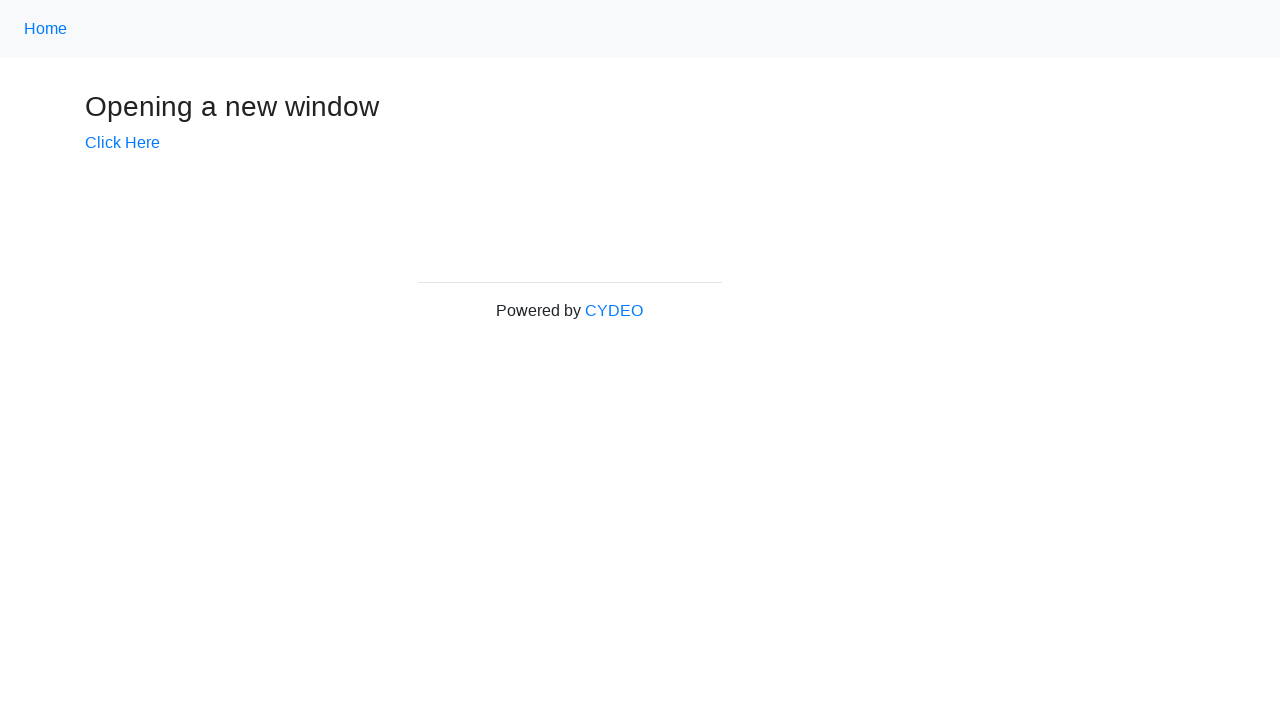

Clicked 'Click Here' link to open new window at (122, 143) on text=Click Here
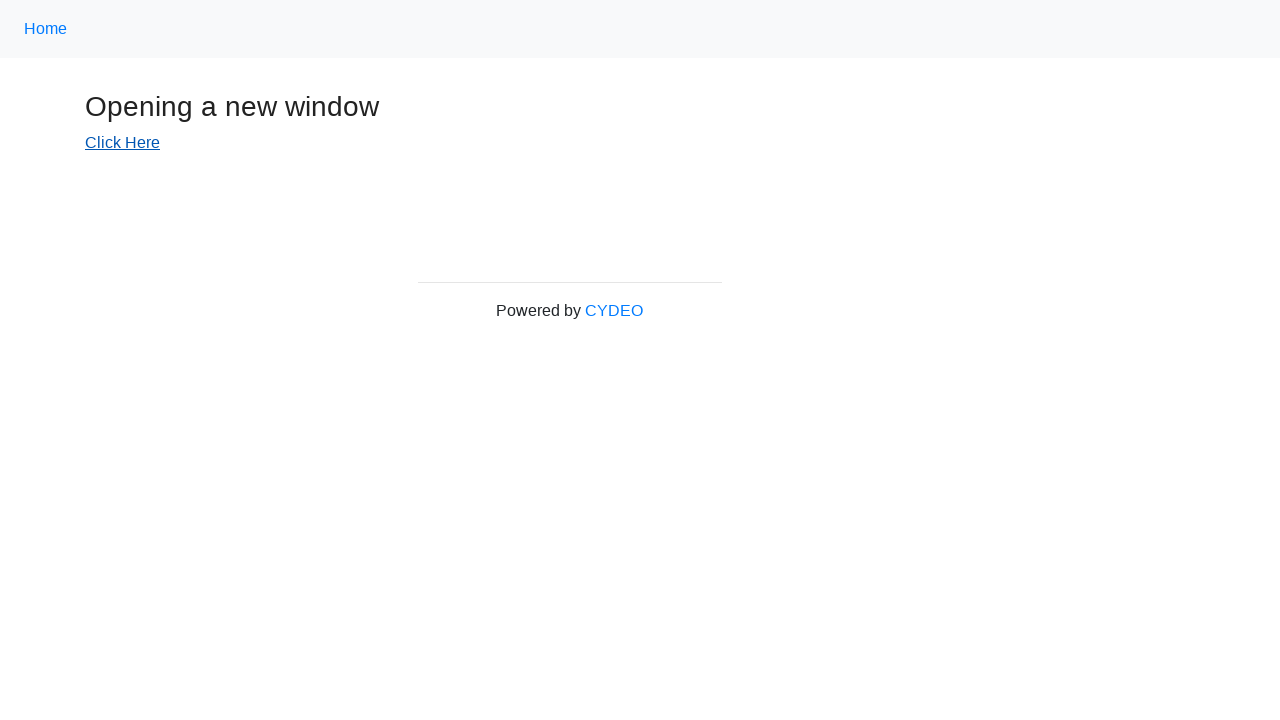

Captured new window/page reference
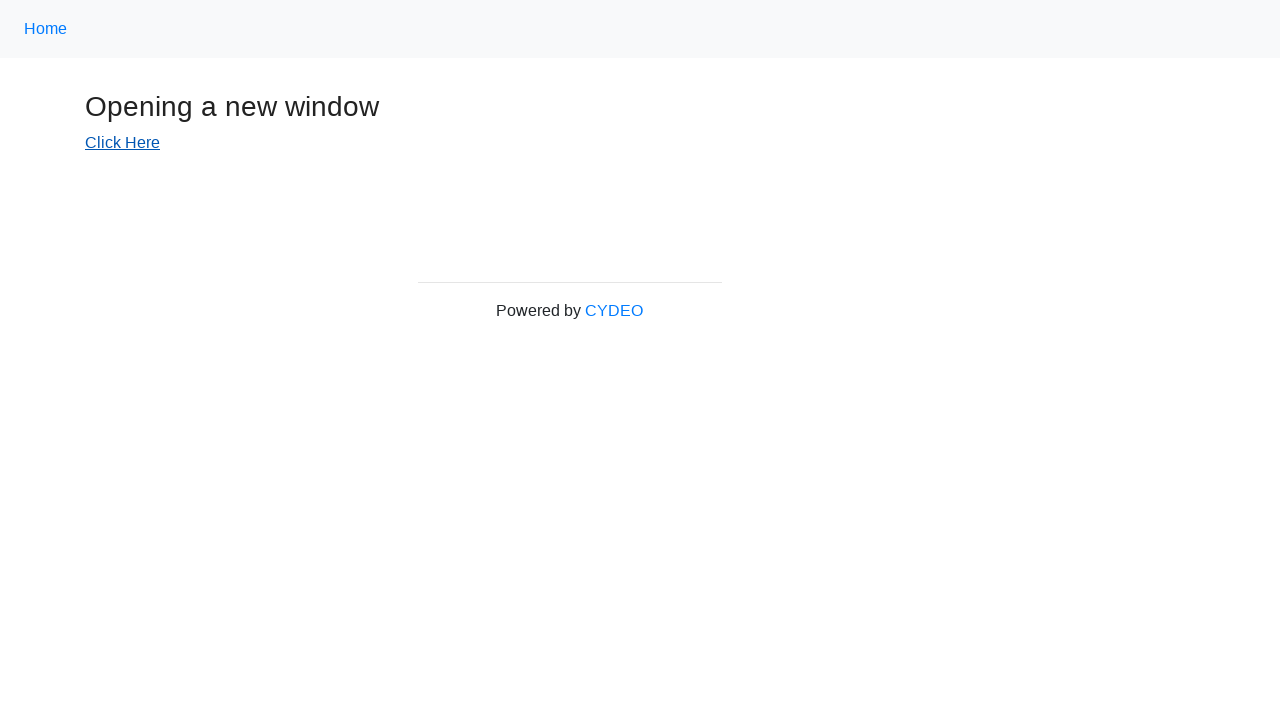

Waited for new page to load
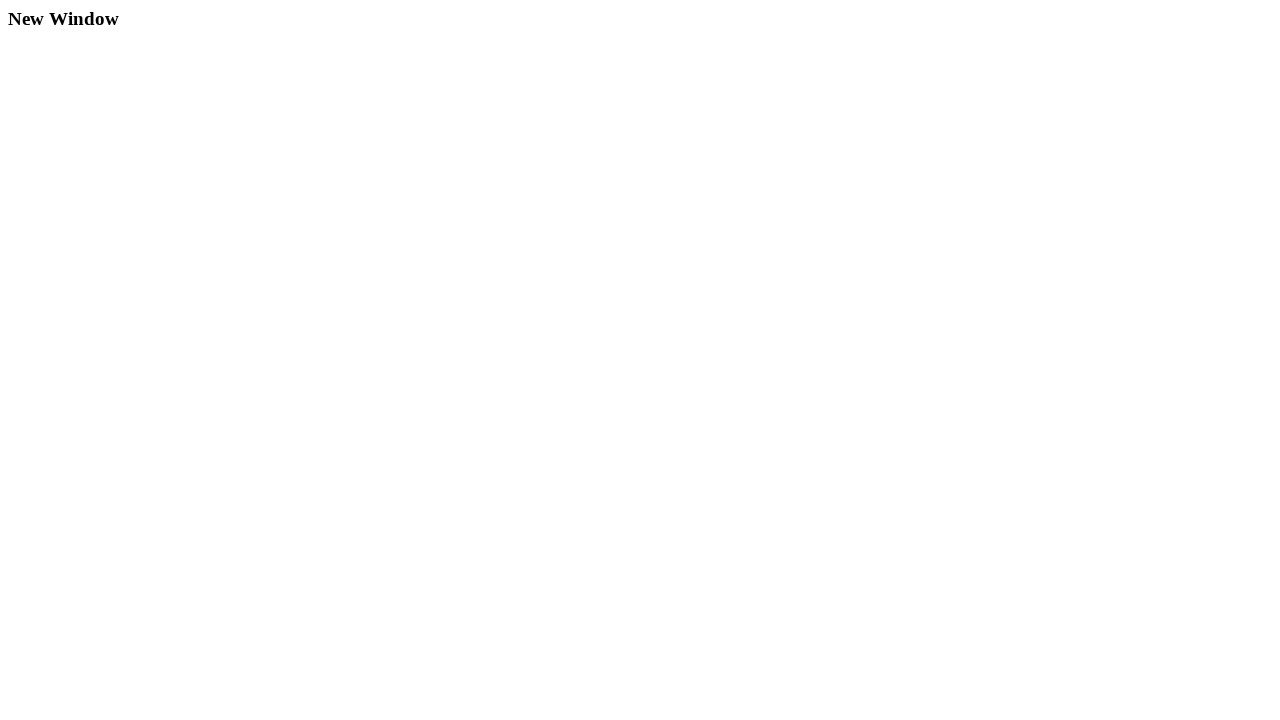

Verified new window title is 'New Window'
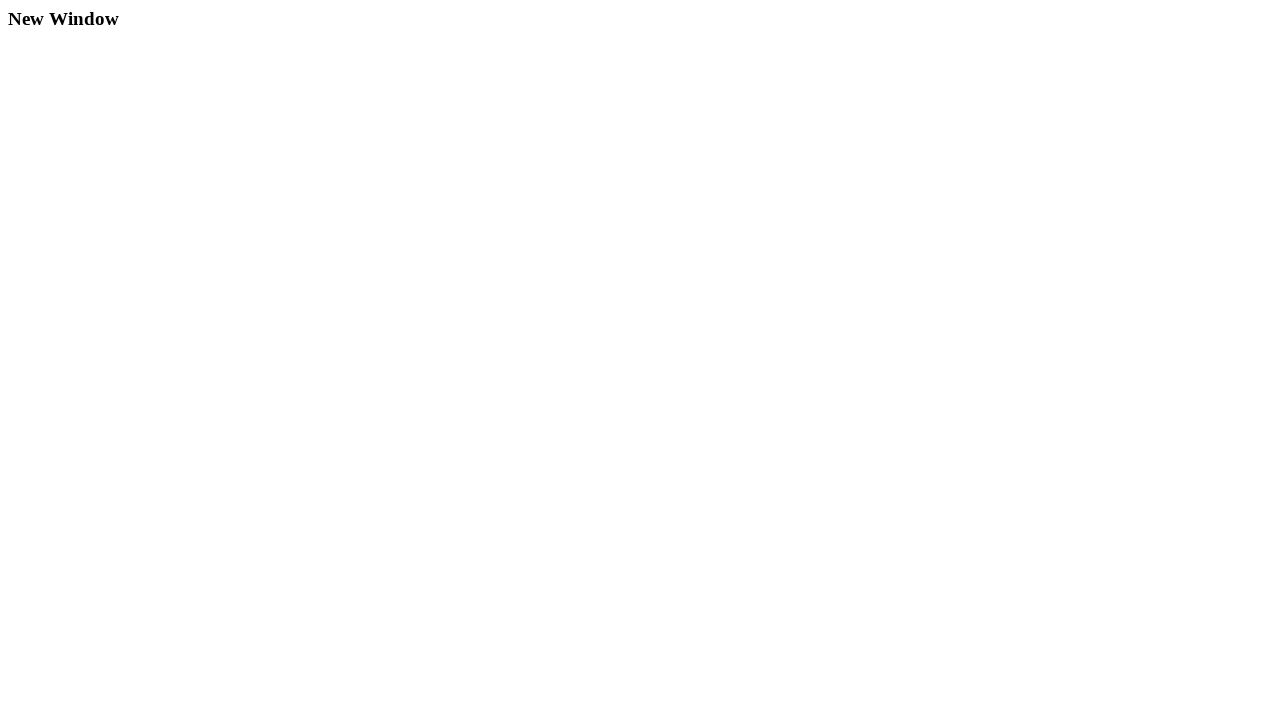

Brought main window to focus
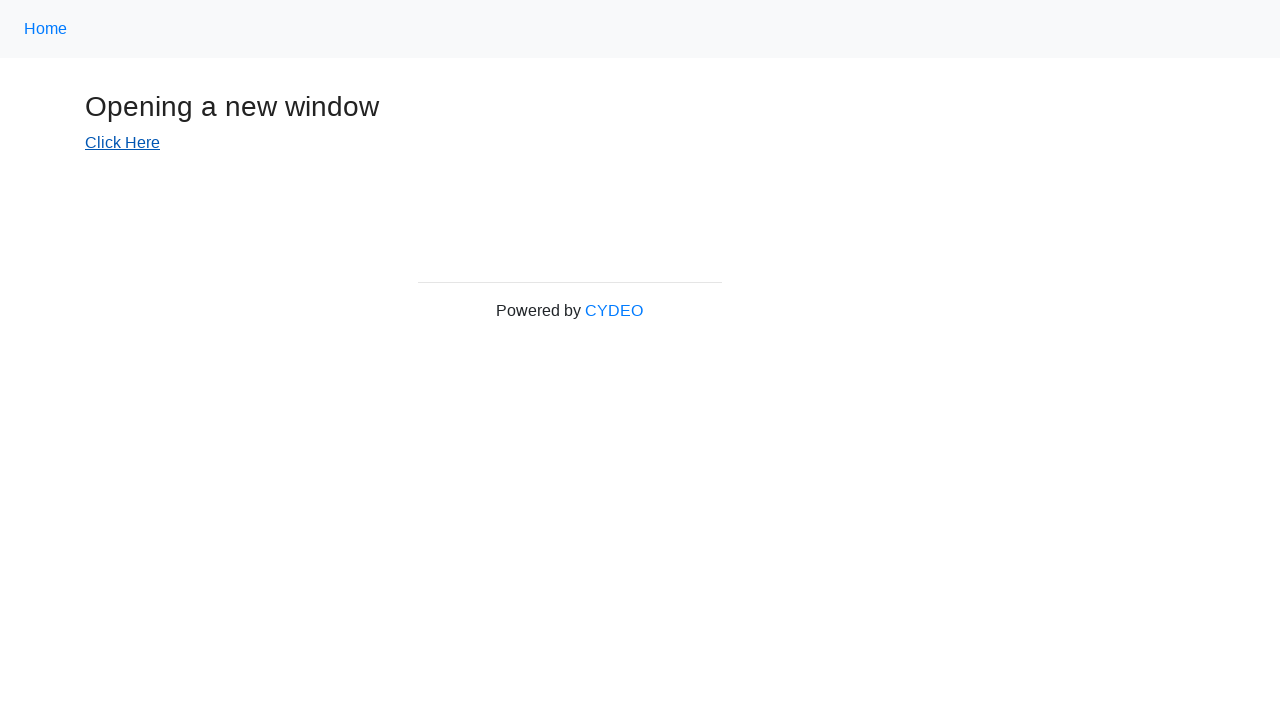

Verified main window title is still 'Windows'
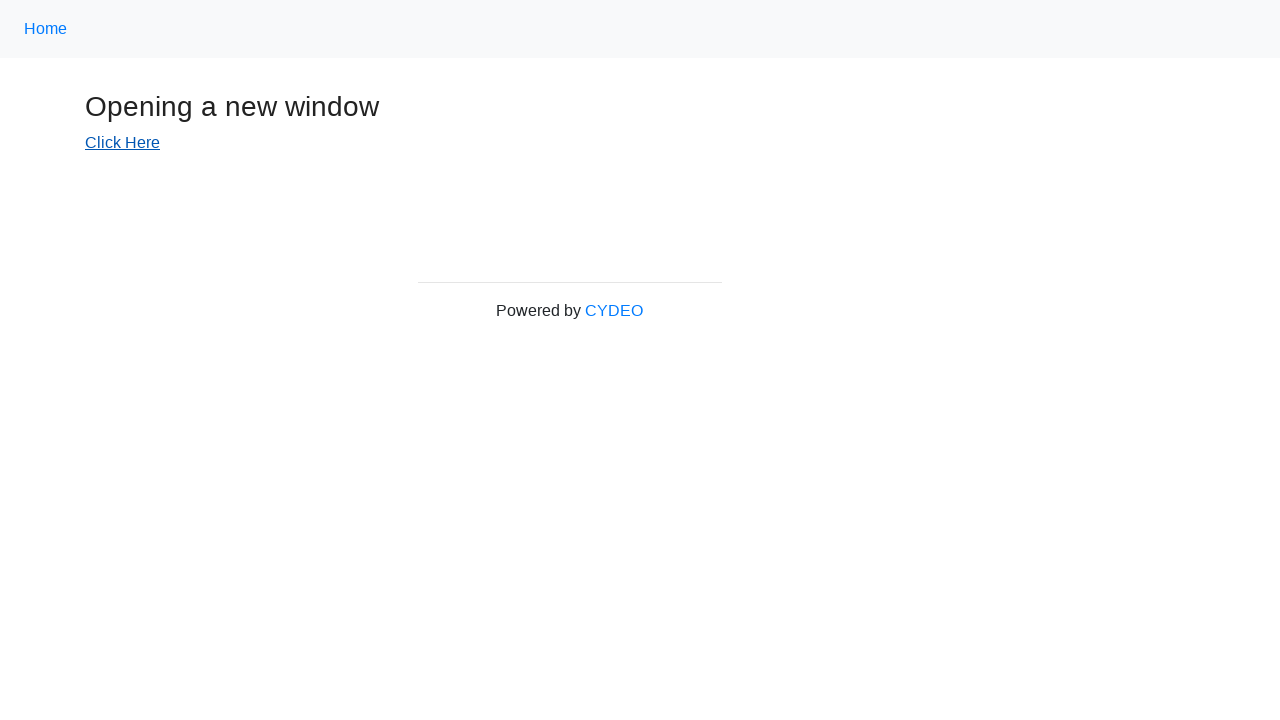

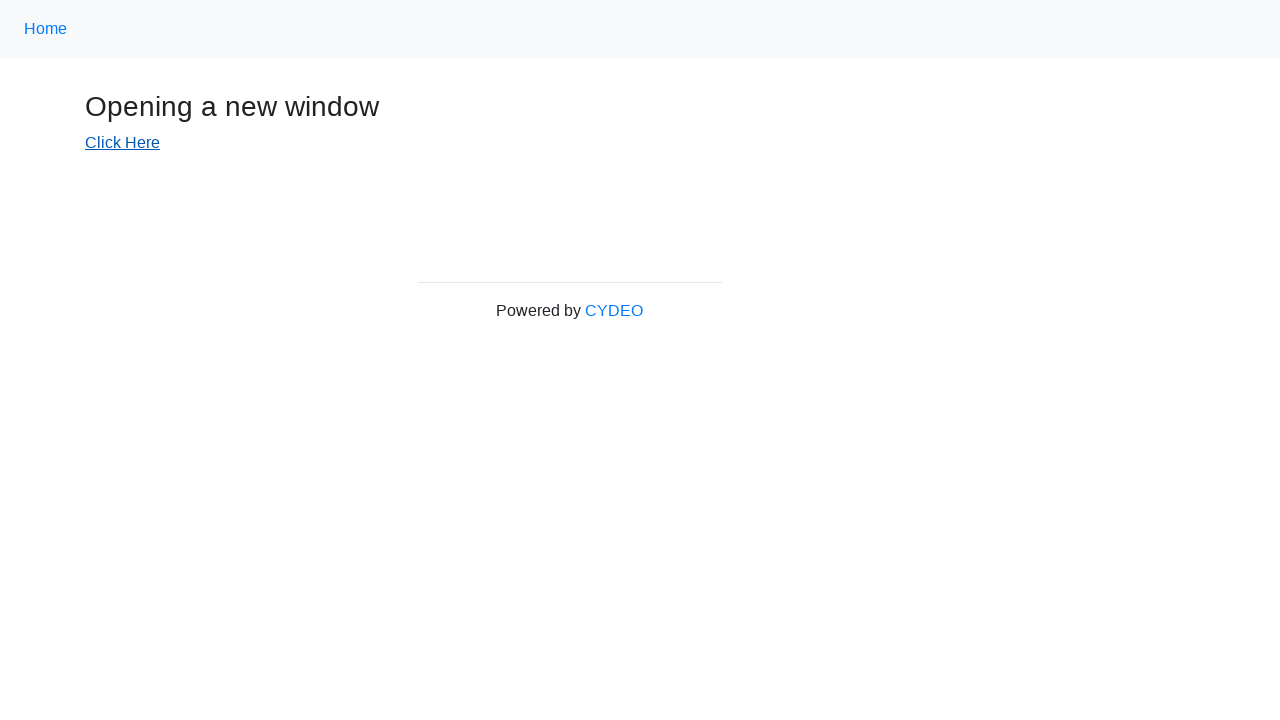